Tests successful login with valid credentials and navigation to inventory page

Starting URL: https://www.saucedemo.com/

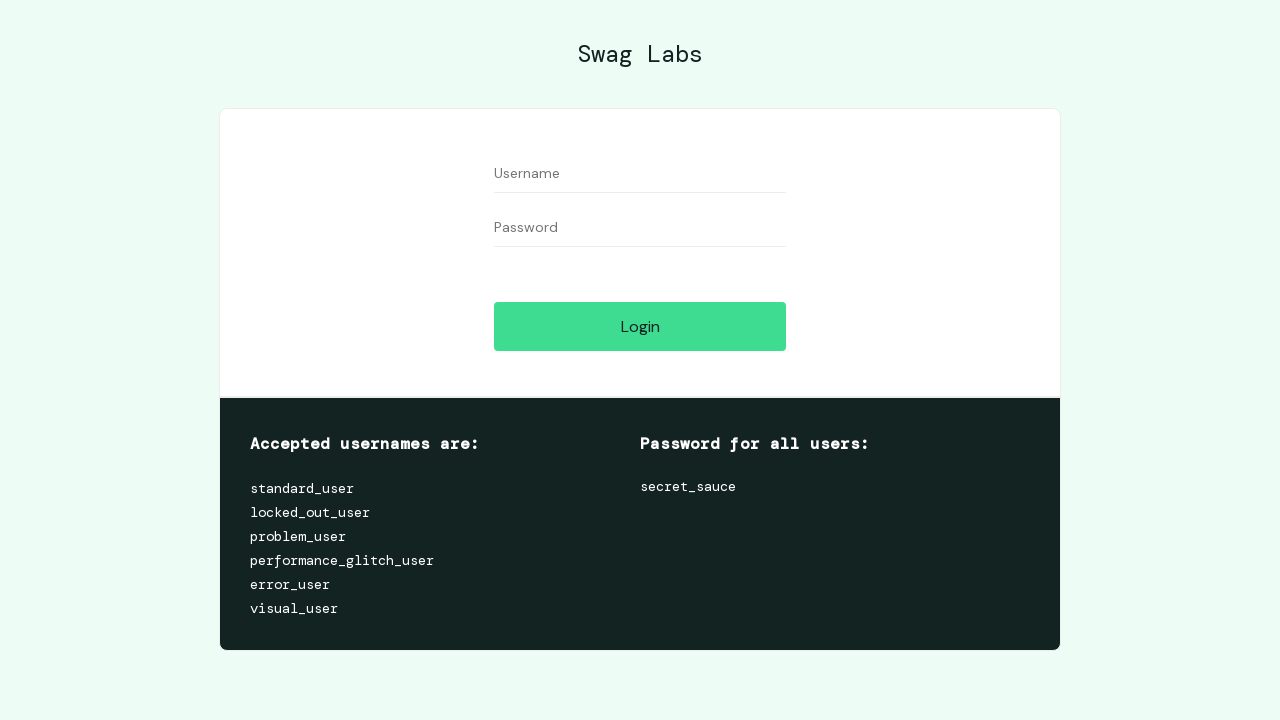

Filled username field with 'standard_user' on #user-name
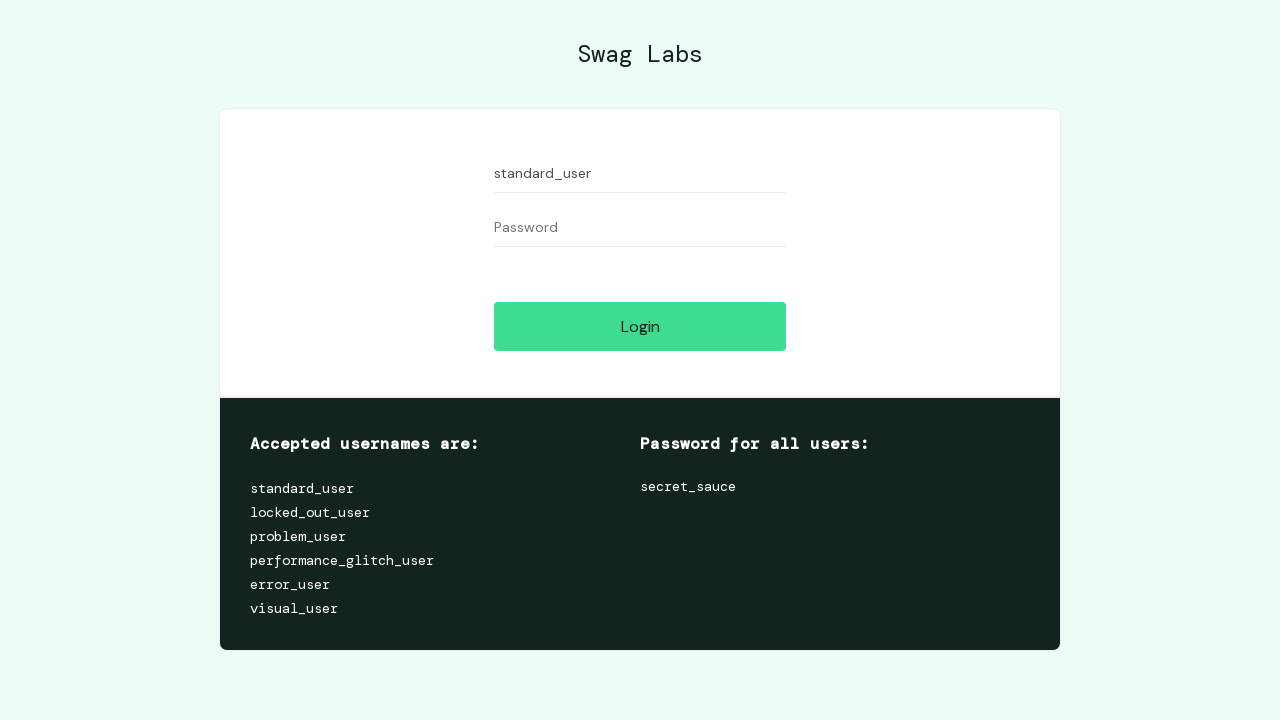

Filled password field with 'secret_sauce' on #password
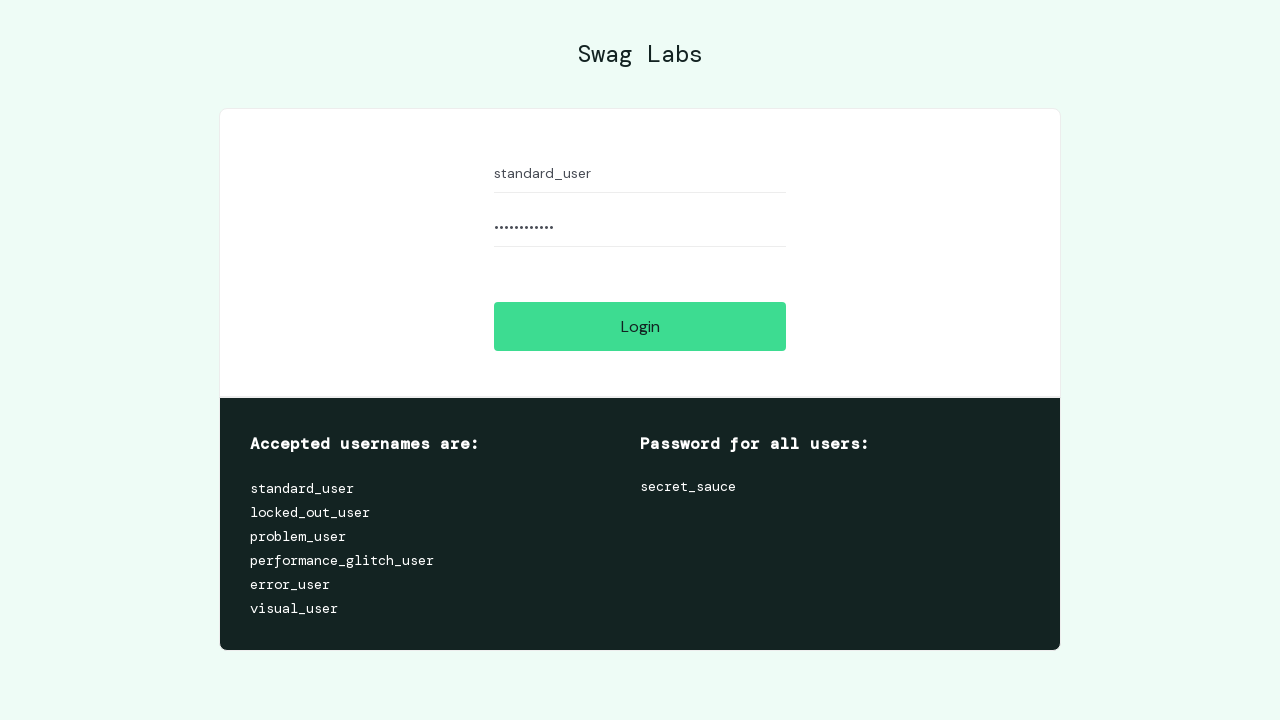

Clicked login button to authenticate at (640, 326) on #login-button
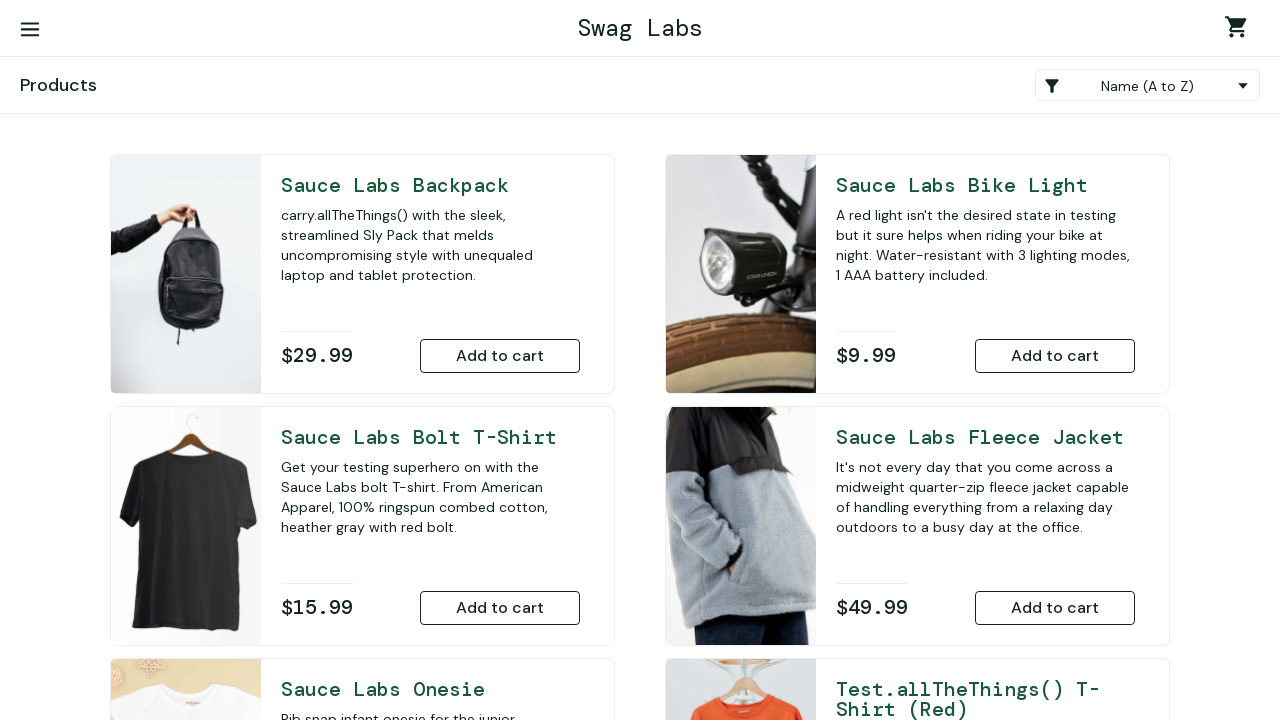

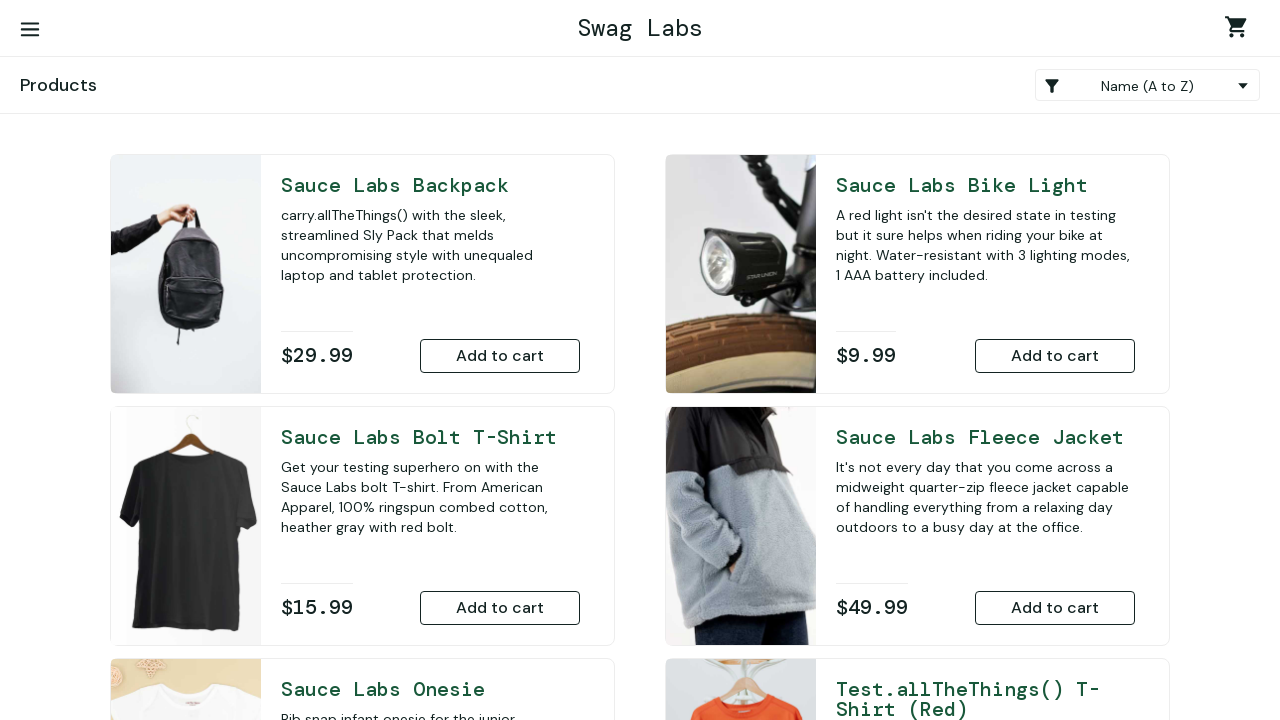